Performs drag and drop action to a specific offset position

Starting URL: https://crossbrowsertesting.github.io/drag-and-drop

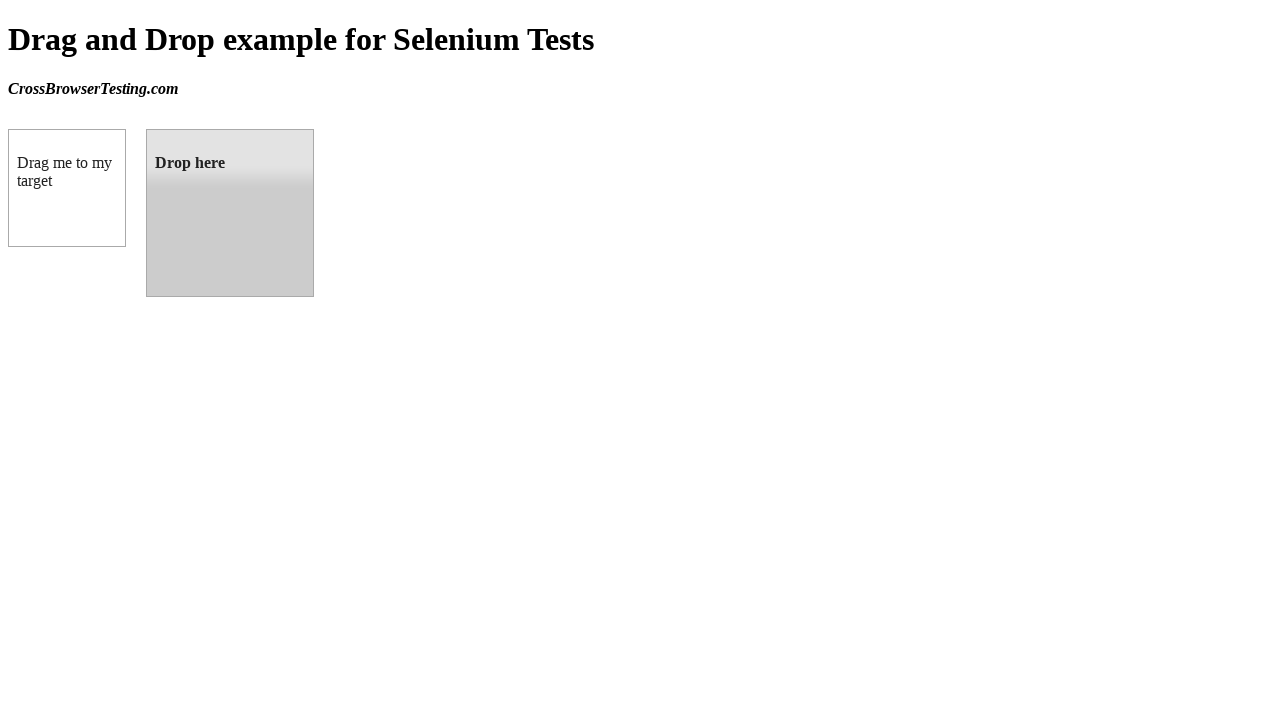

Located draggable source element
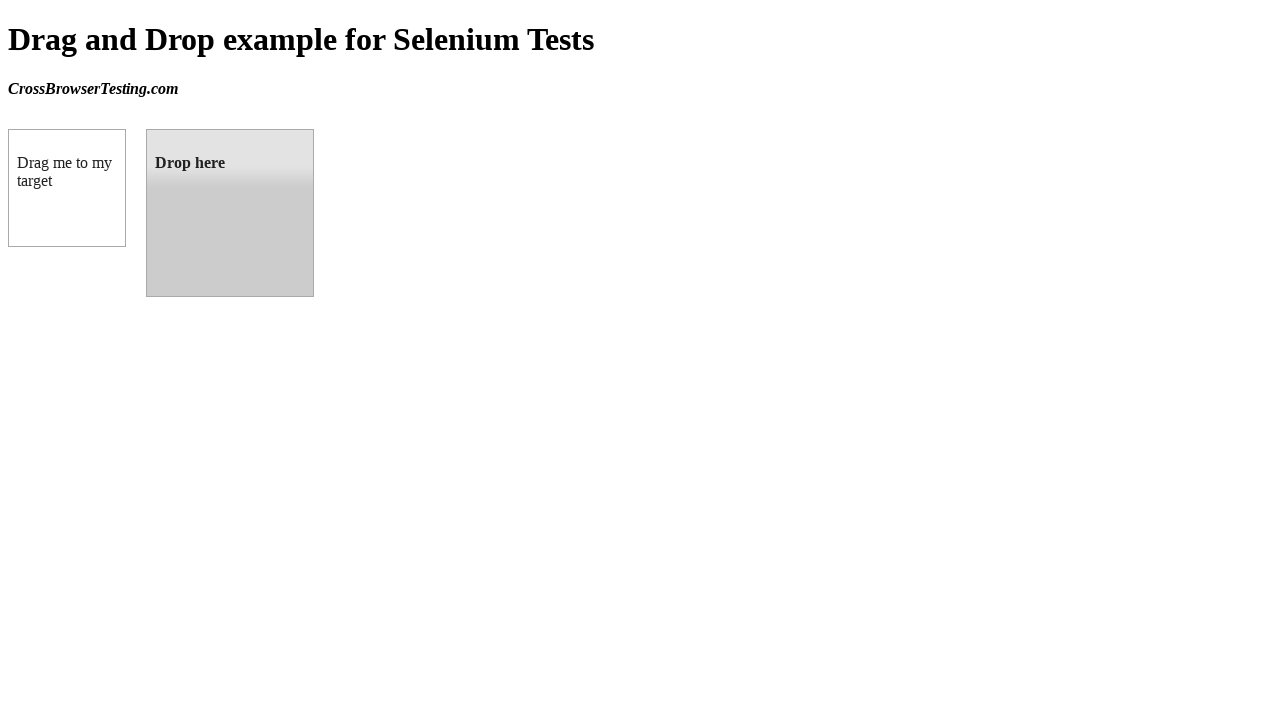

Located droppable target element
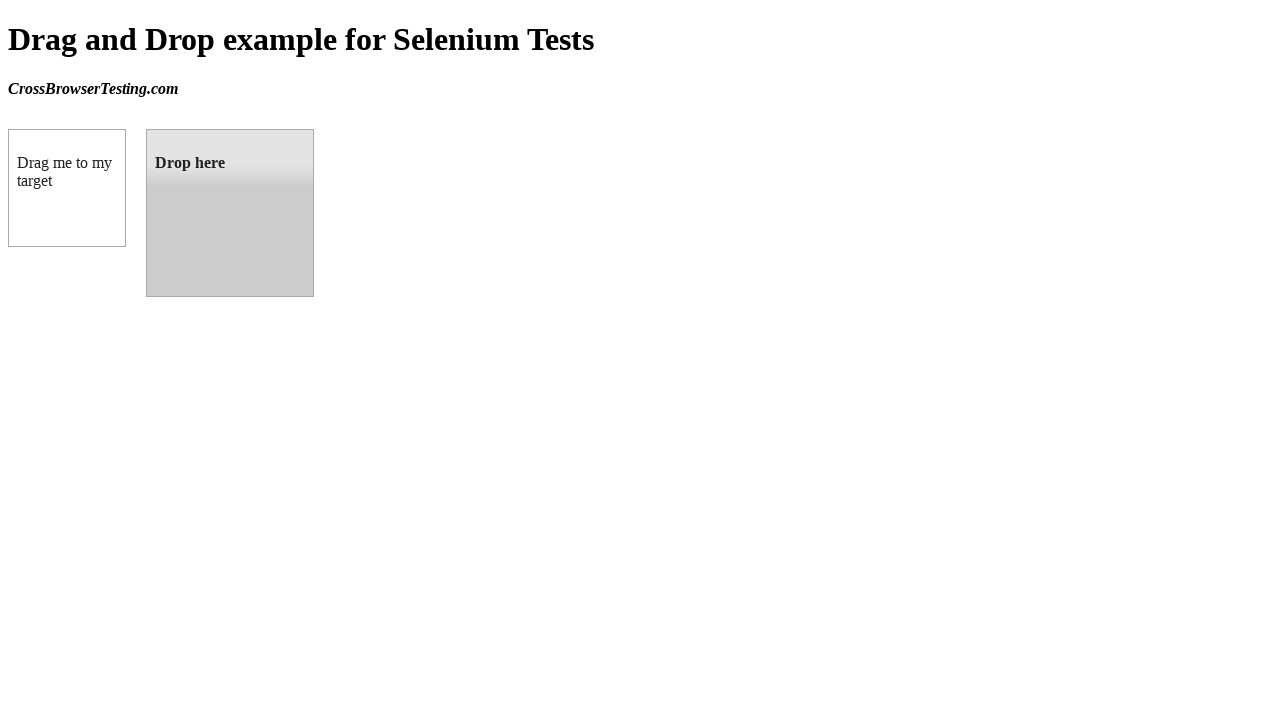

Retrieved bounding box of target element
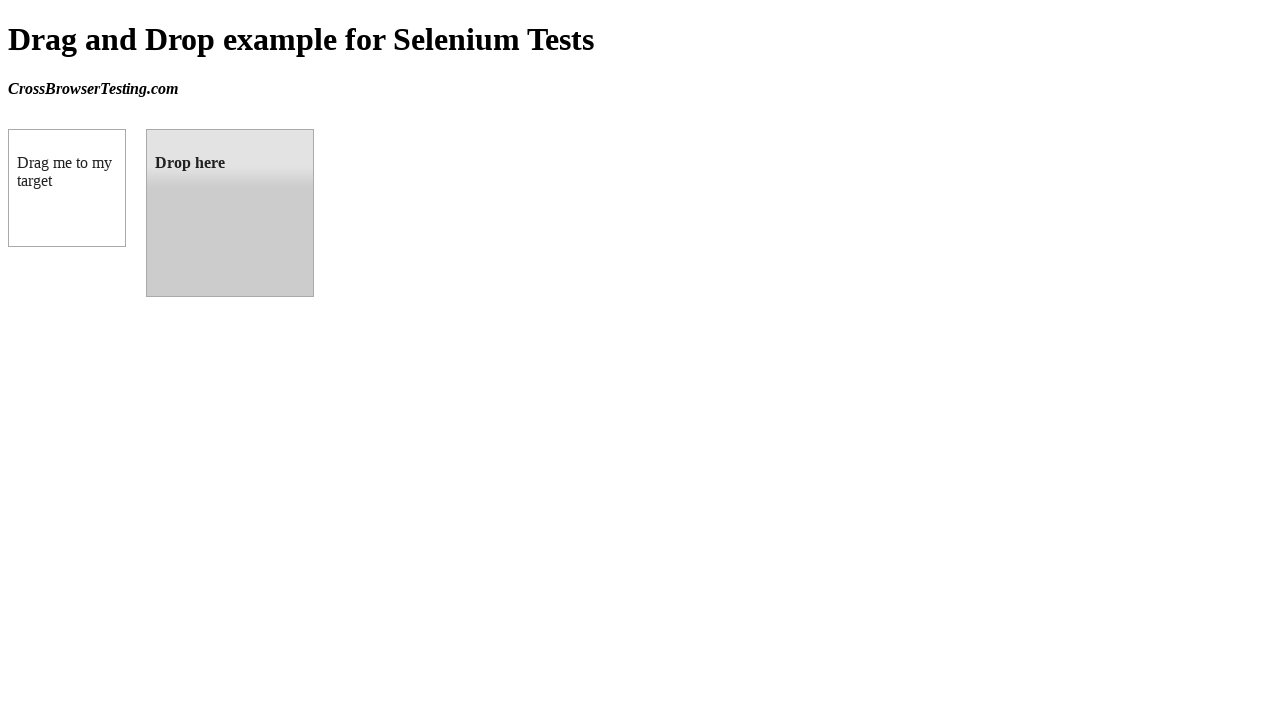

Performed drag and drop from draggable to droppable element at (230, 213)
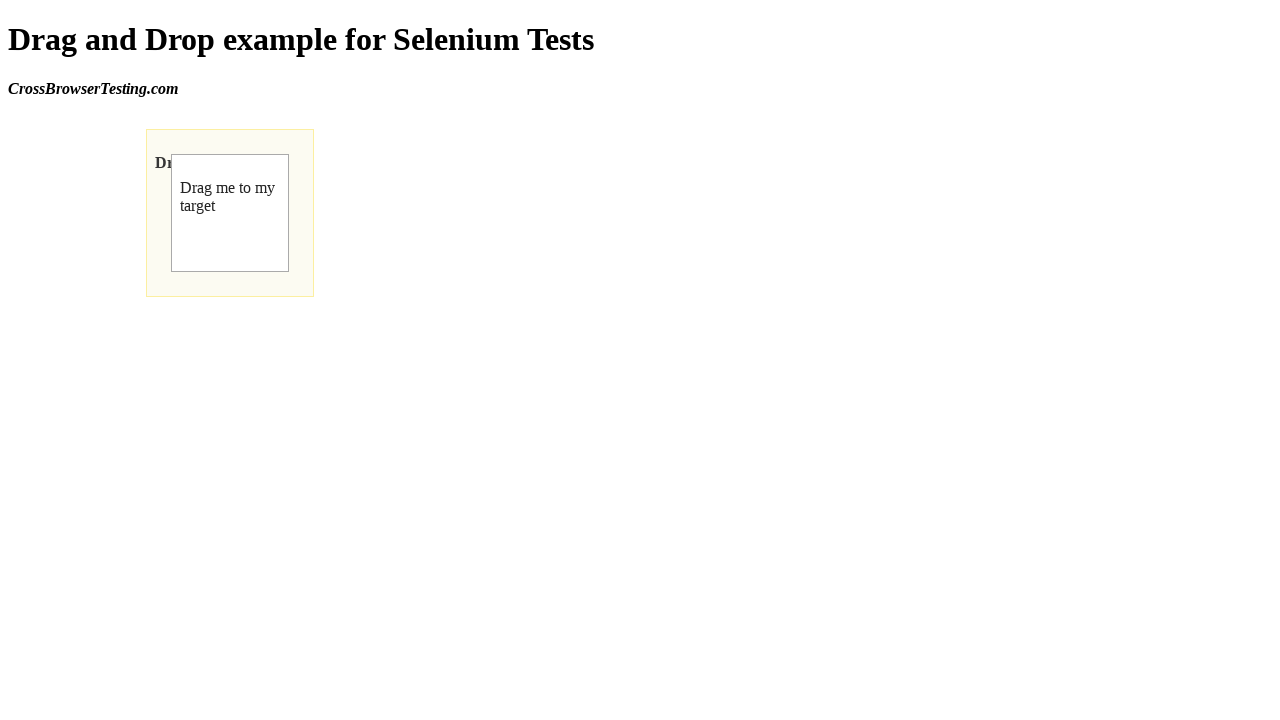

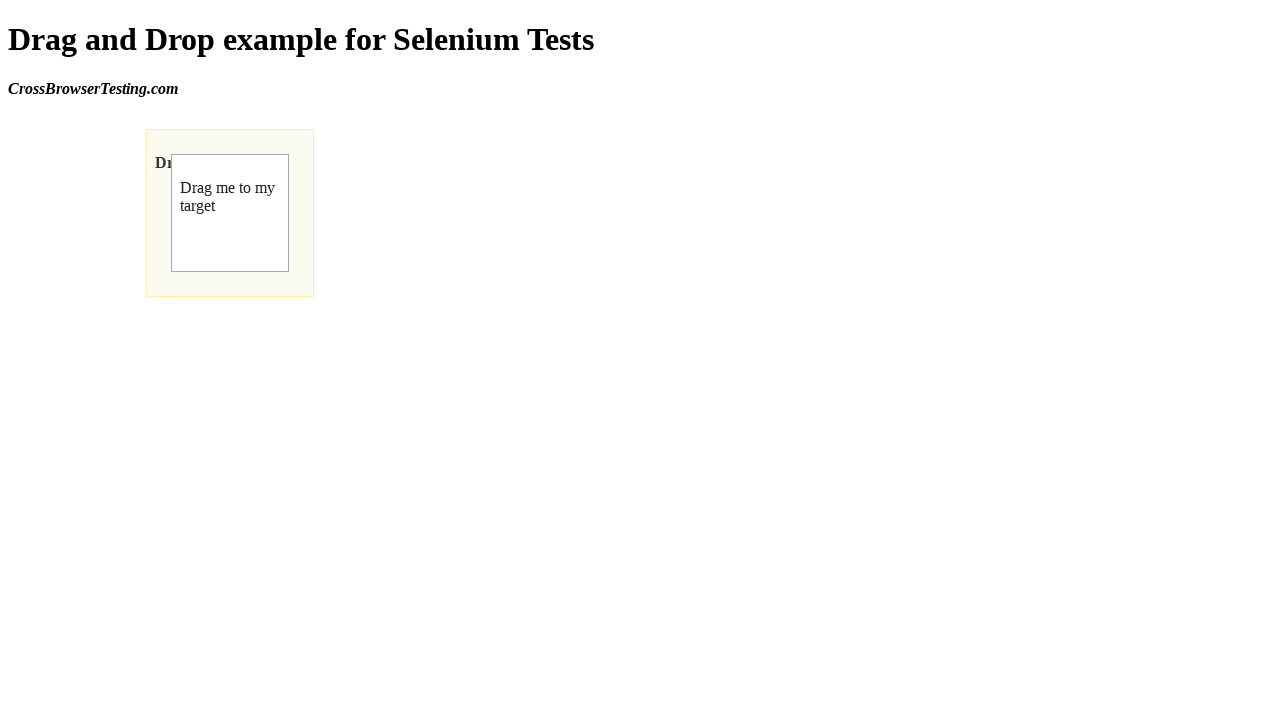